Navigates to the forgot password page by clicking the 'Forgot your password' link and verifies the reset password page is displayed

Starting URL: https://opensource-demo.orangehrmlive.com/

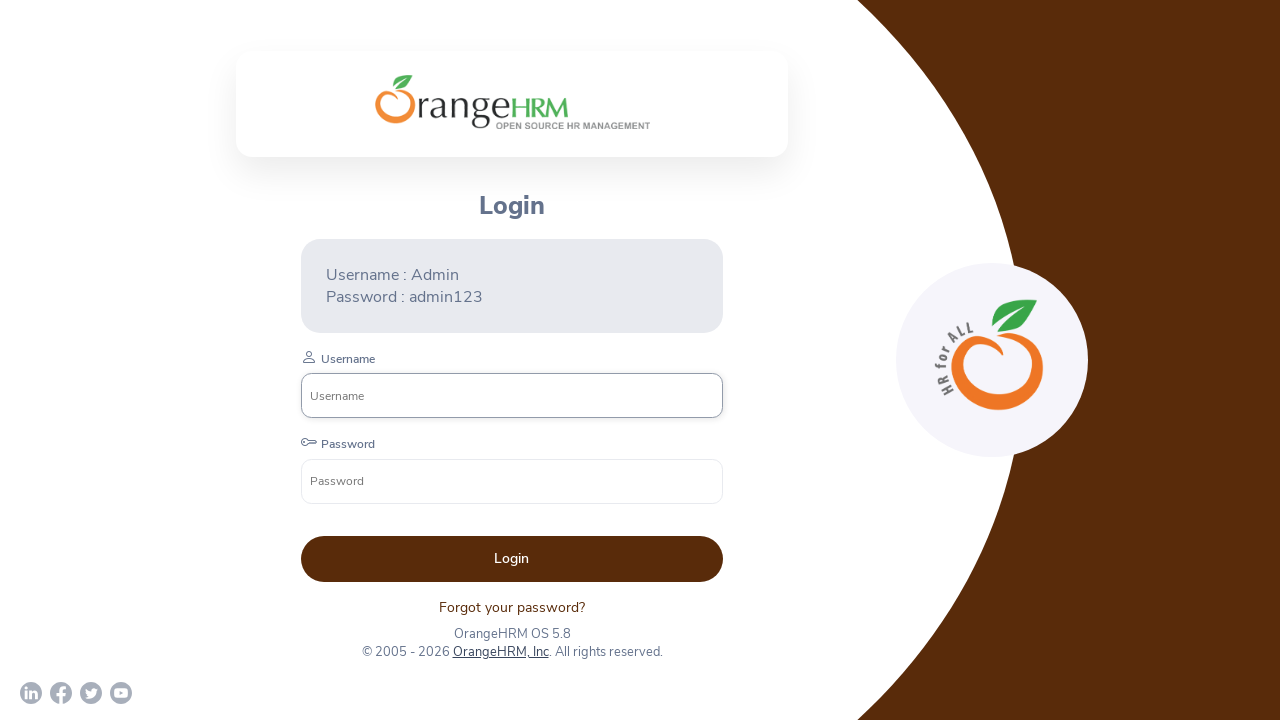

Clicked 'Forgot your password' link at (512, 607) on .orangehrm-login-forgot
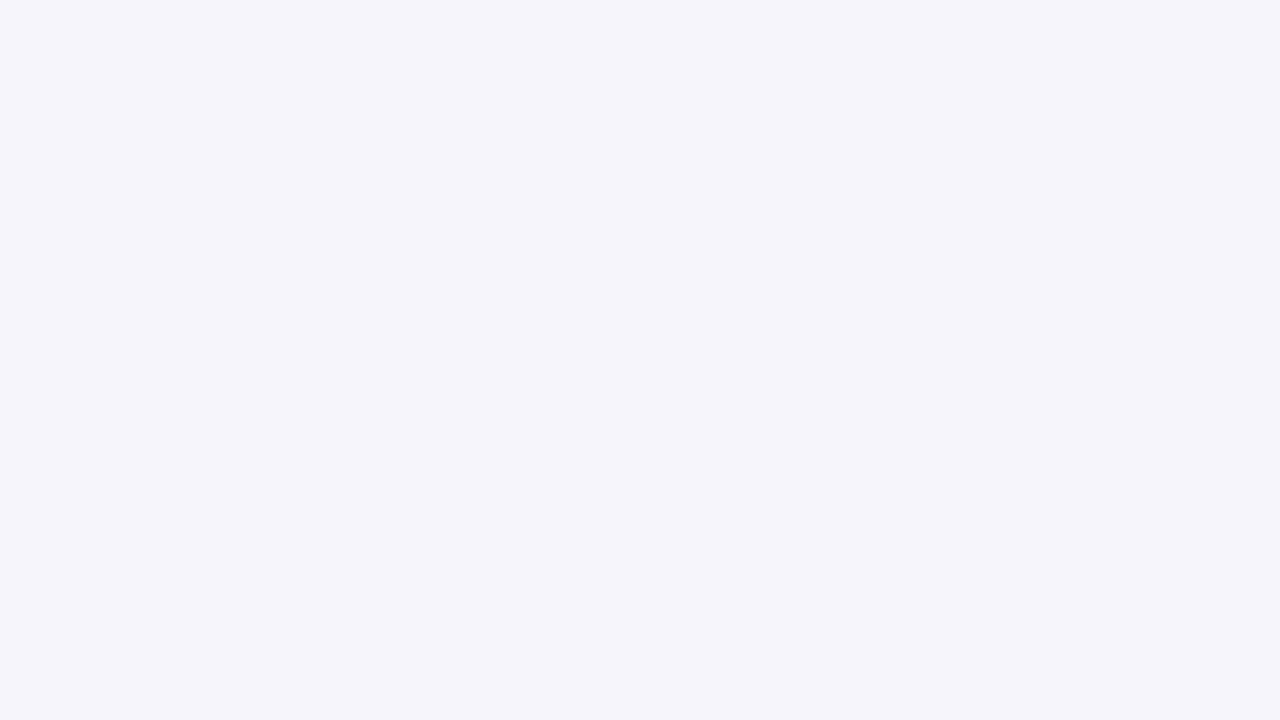

Reset Password page loaded successfully
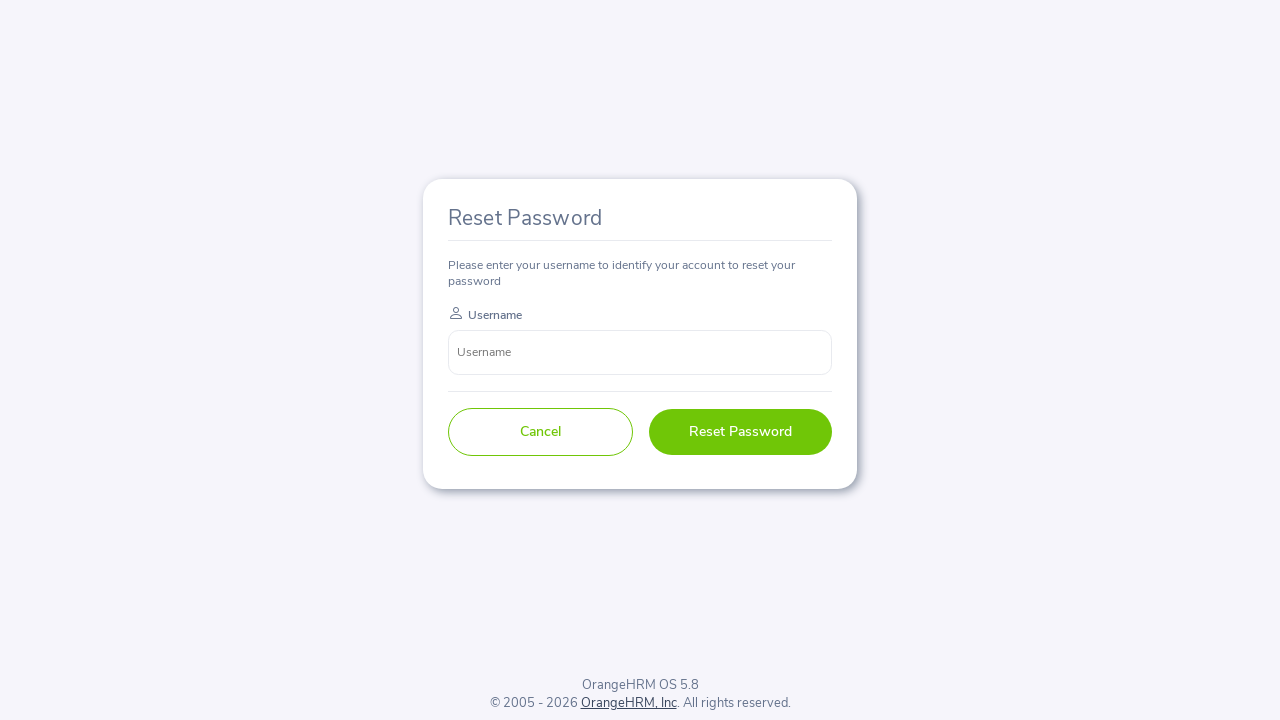

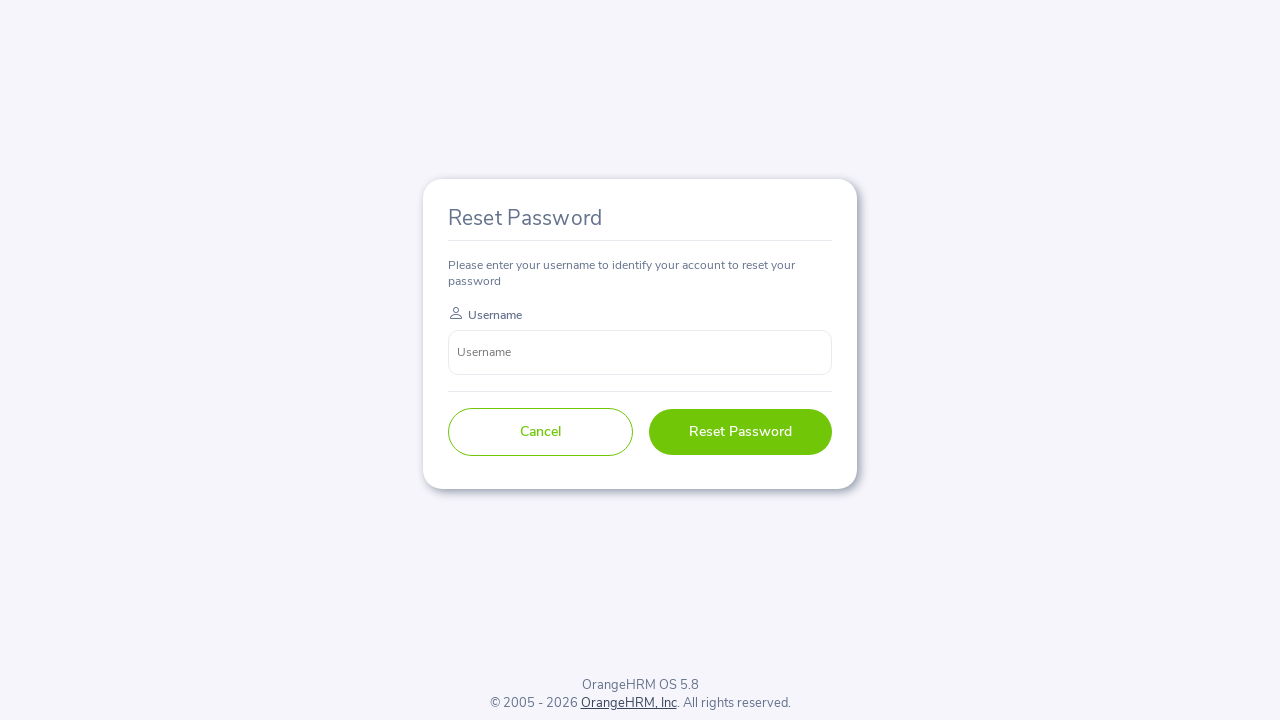